Tests radio button interactions including selection, verifying selection state, and checking default selections on a demo page

Starting URL: https://www.leafground.com/radio.xhtml

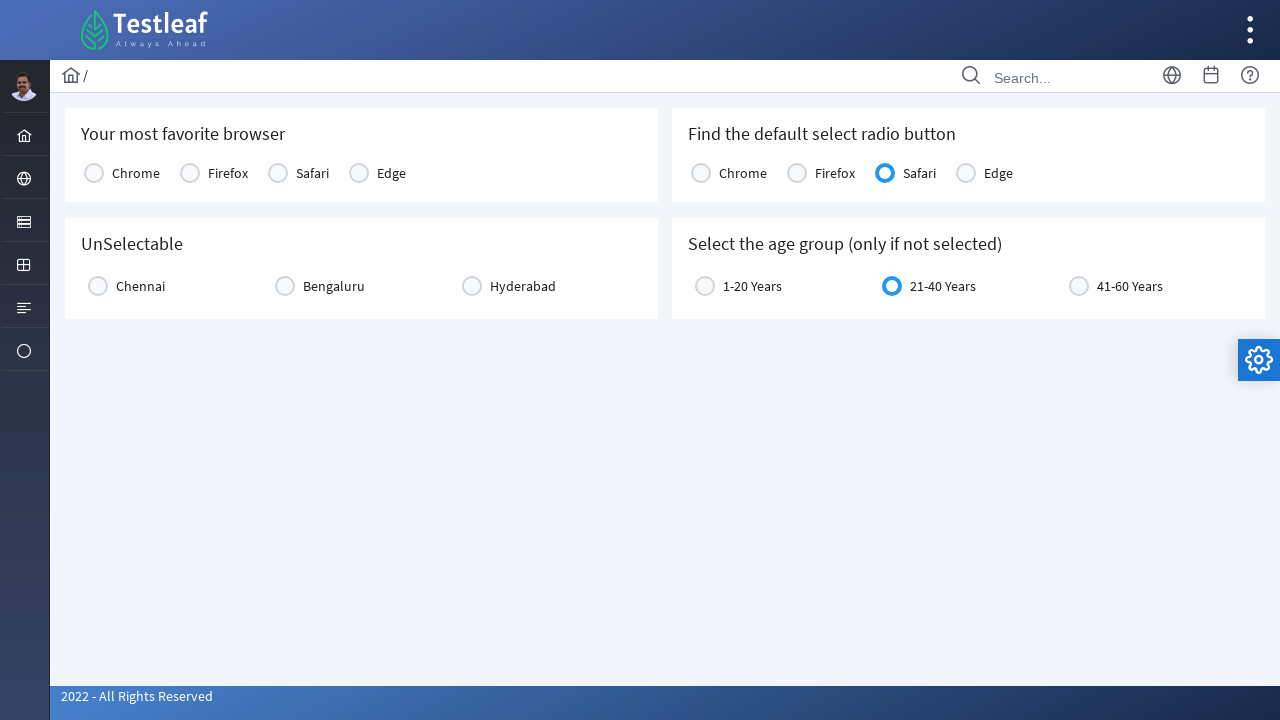

Clicked on Chrome radio button at (136, 173) on xpath=(//label[text()='Chrome'])[1]
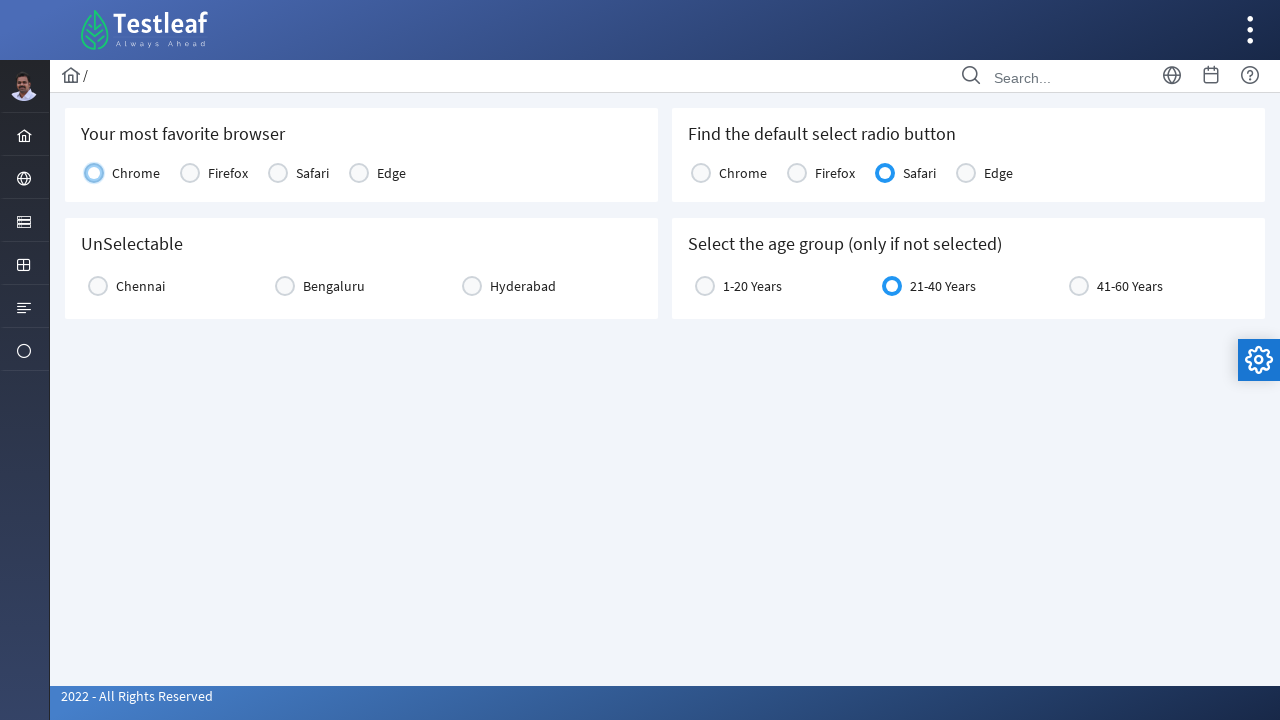

Clicked Chrome radio button again to verify selection state at (136, 173) on xpath=(//label[text()='Chrome'])[1]
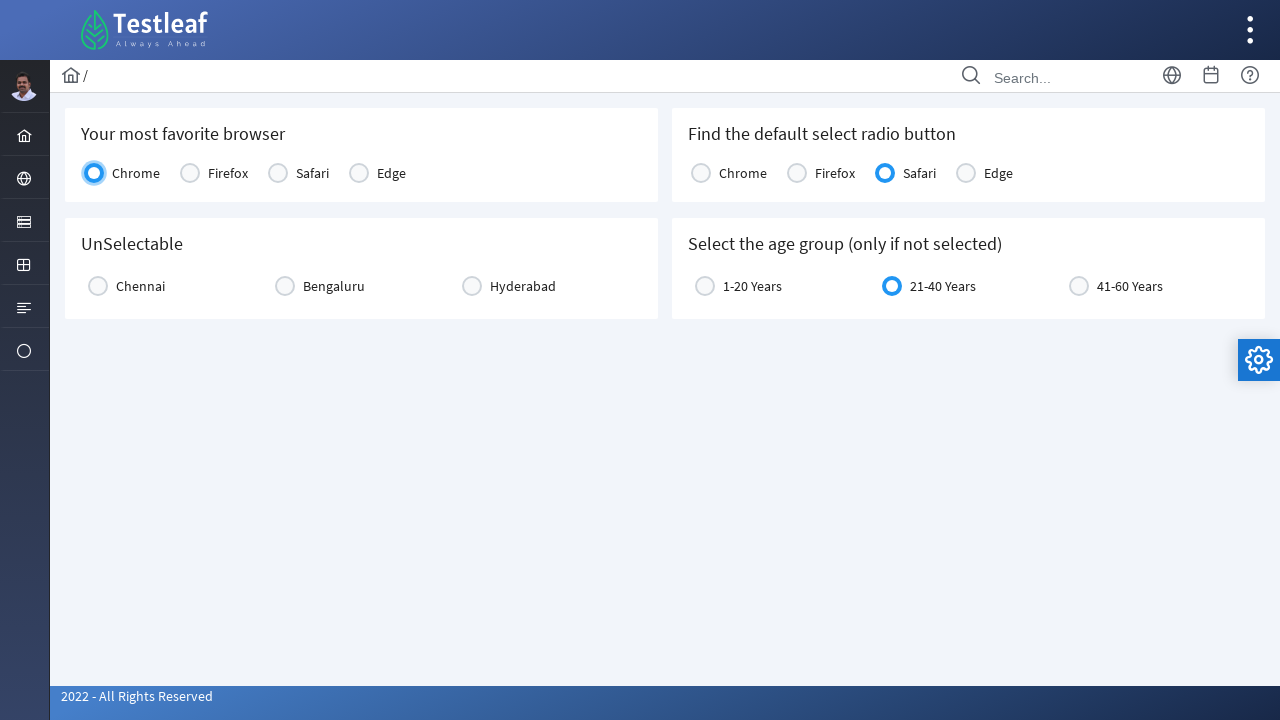

Verified Chrome radio button selection state after second click
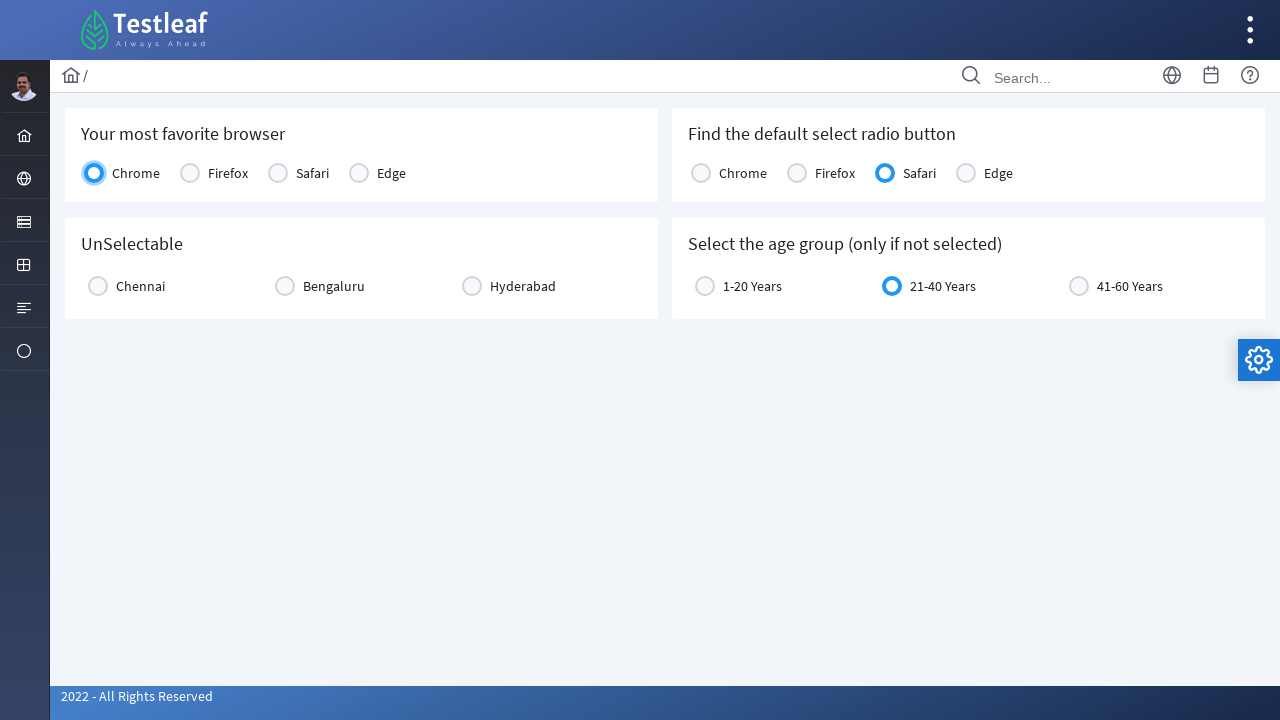

Checked age group radio button default selection state
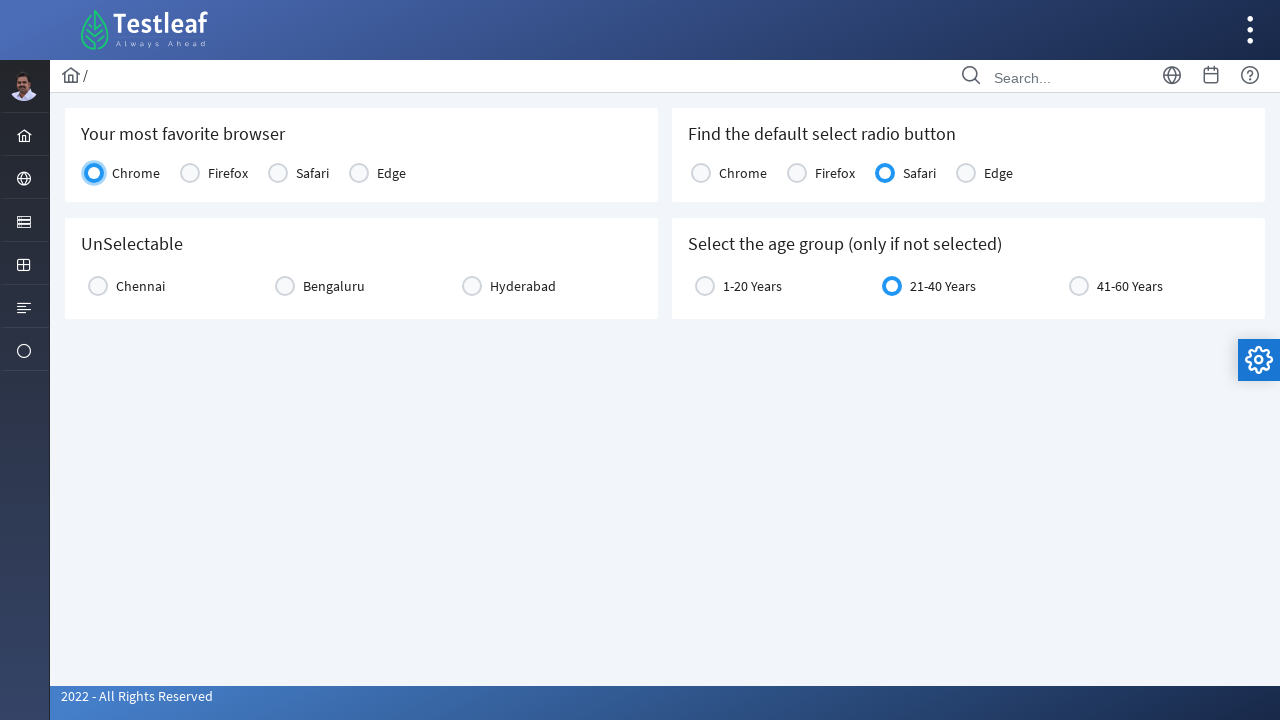

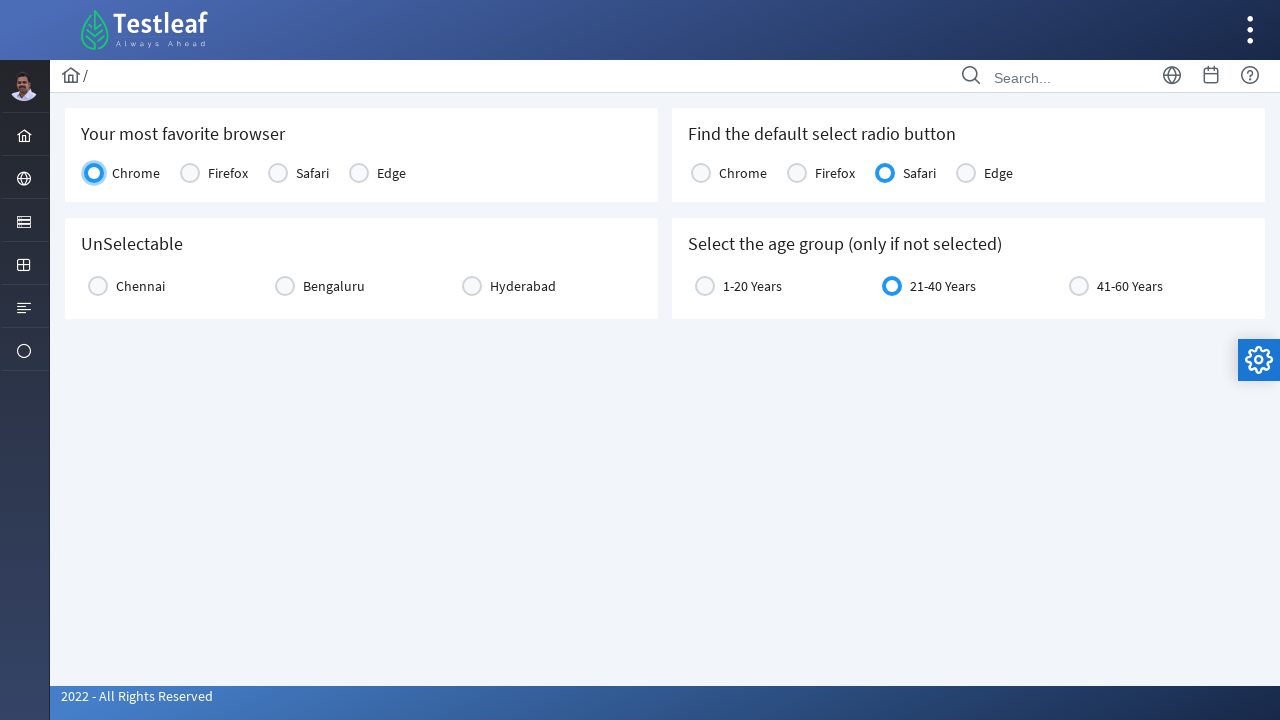